Tests checkbox functionality by locating two checkboxes, unchecking the second one if checked, and checking the first one if unchecked.

Starting URL: https://the-internet.herokuapp.com/checkboxes

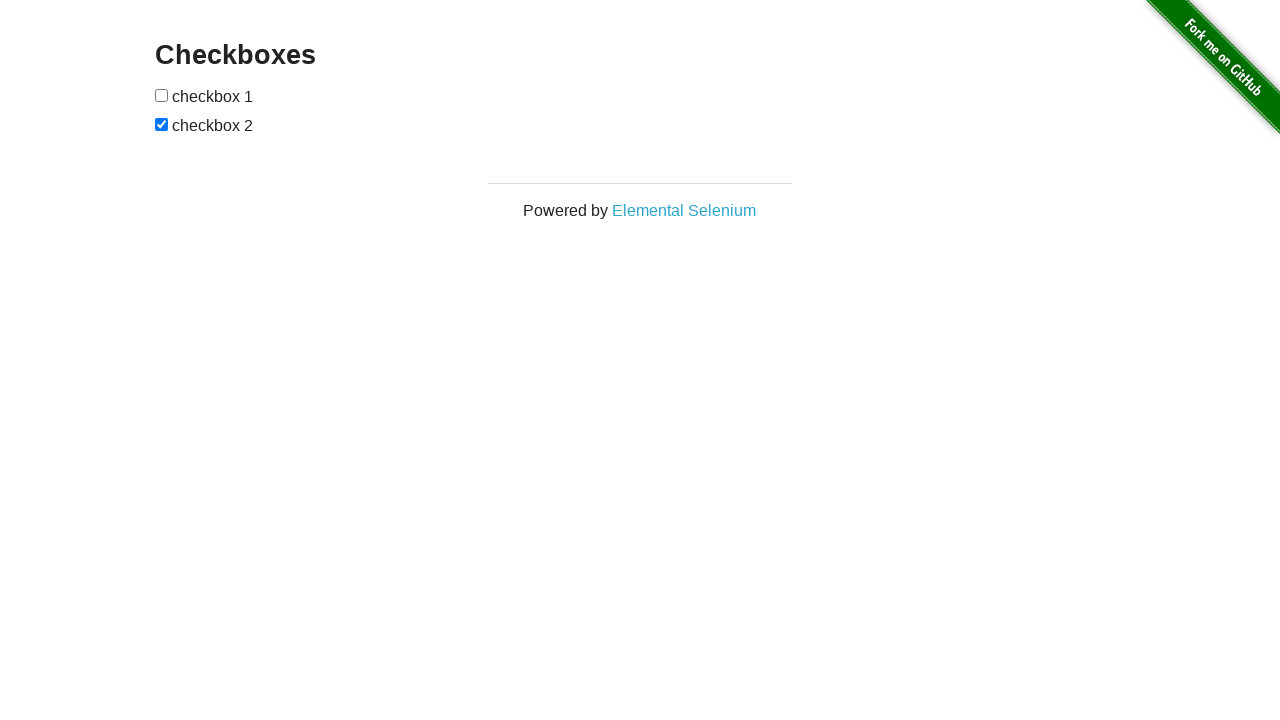

Waited for checkboxes to be present
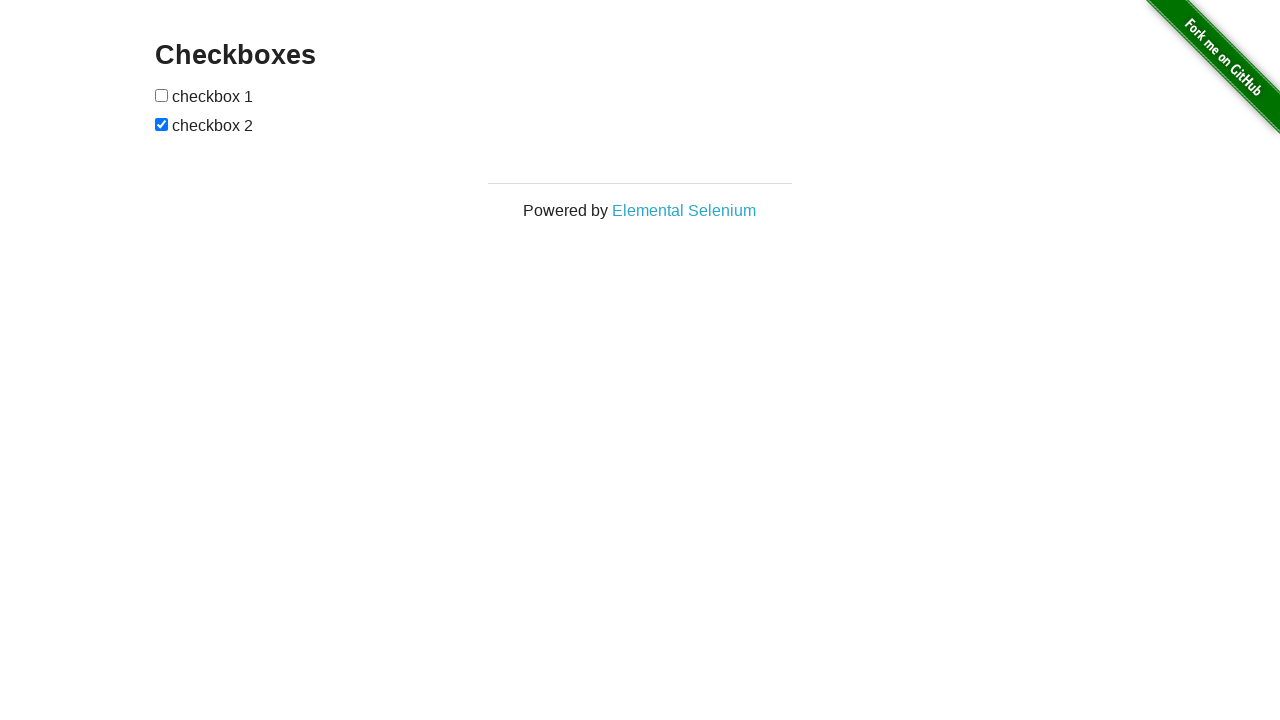

Located all checkbox elements
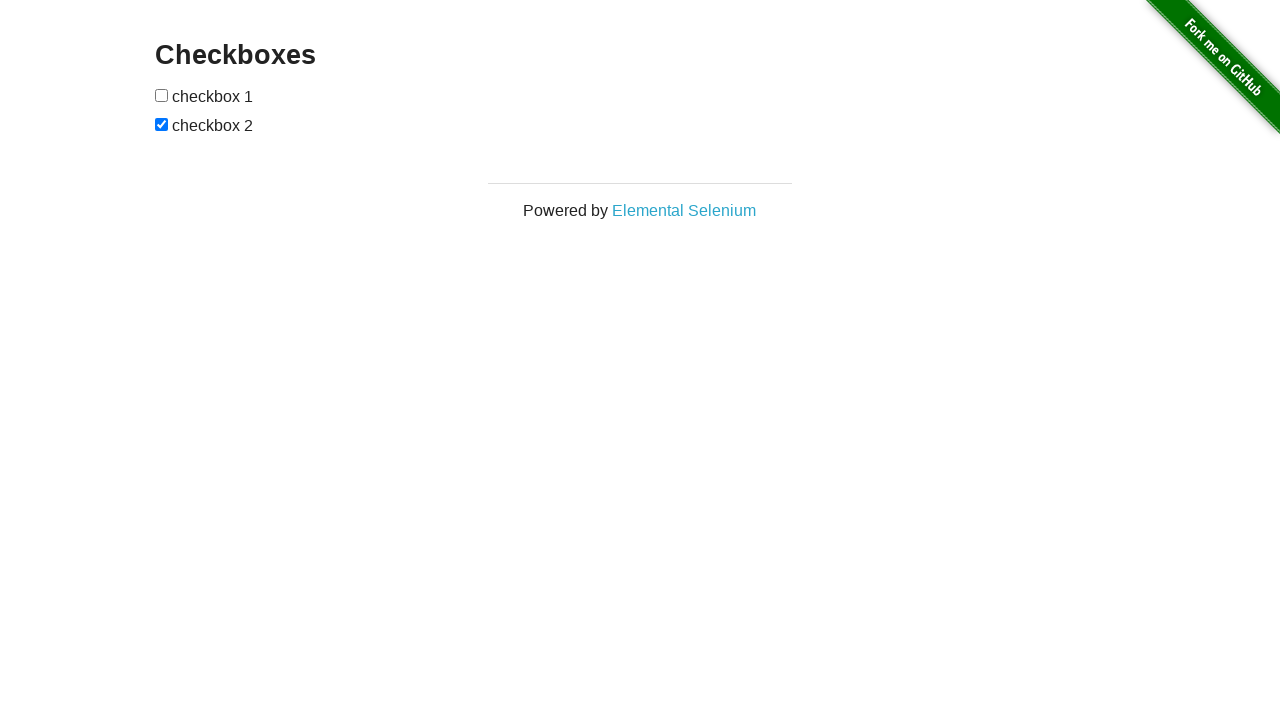

Located second checkbox
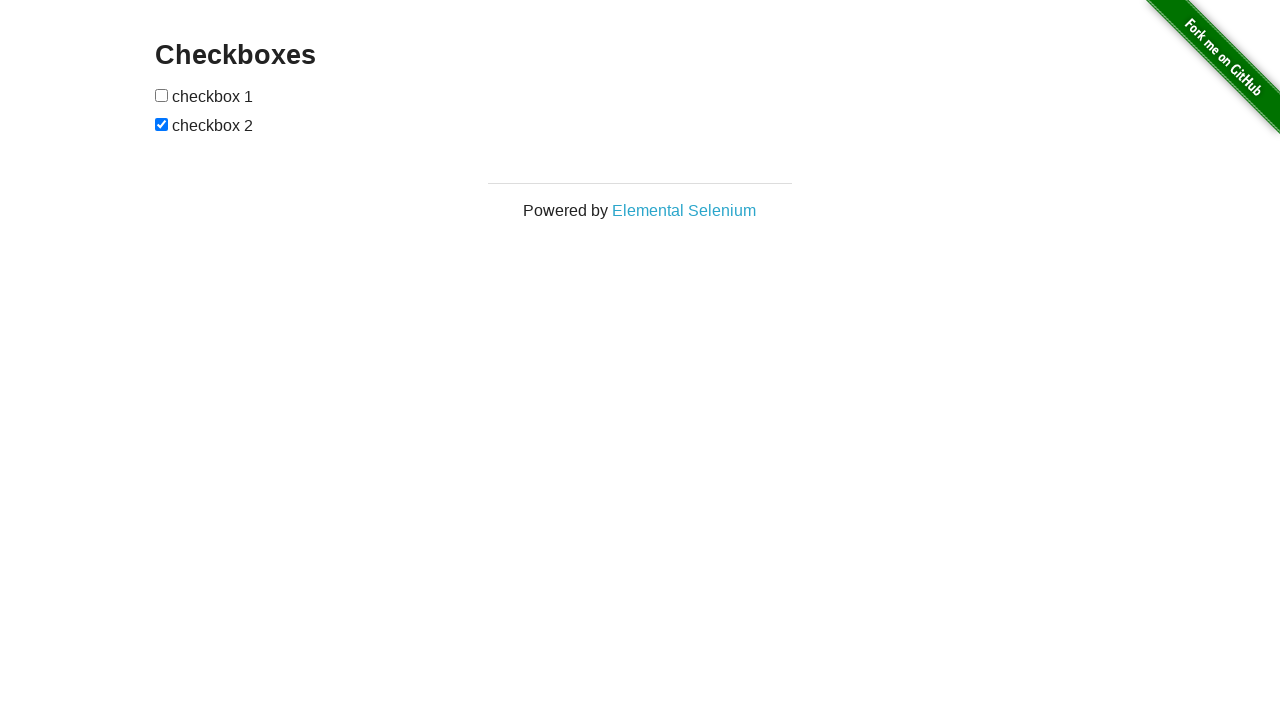

Checked second checkbox status
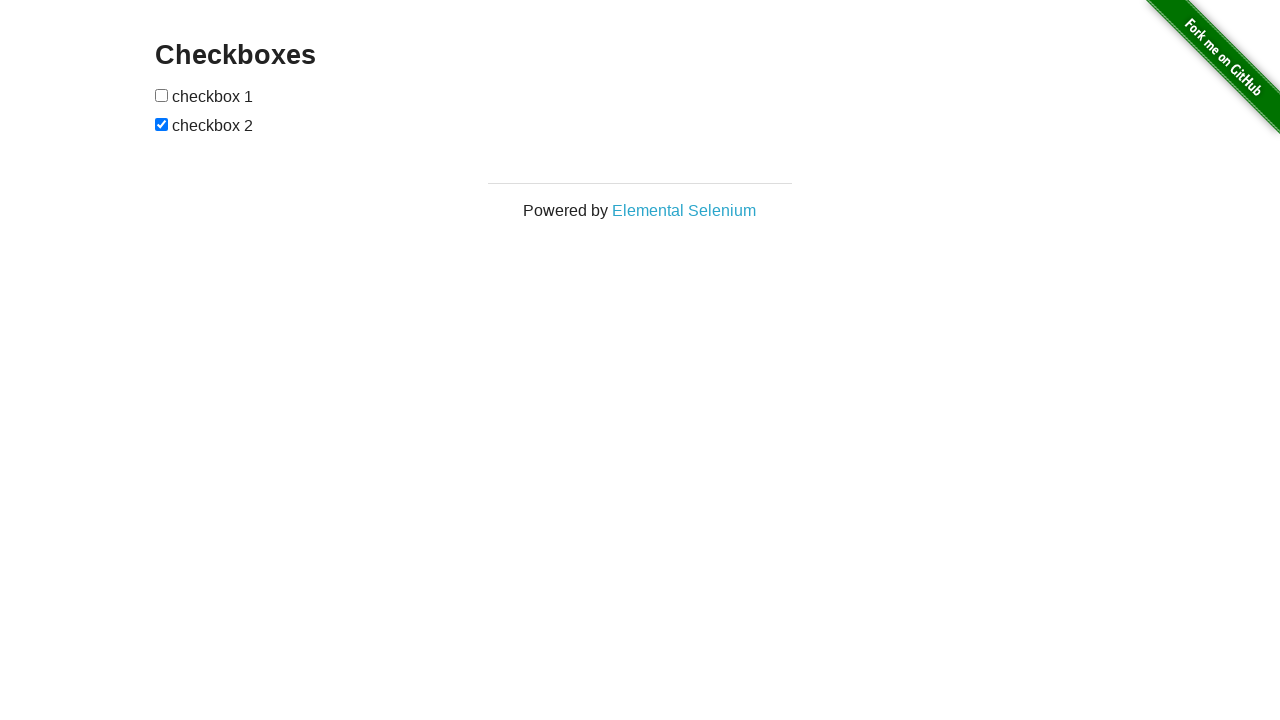

Unchecked the second checkbox at (162, 124) on input[type='checkbox'] >> nth=1
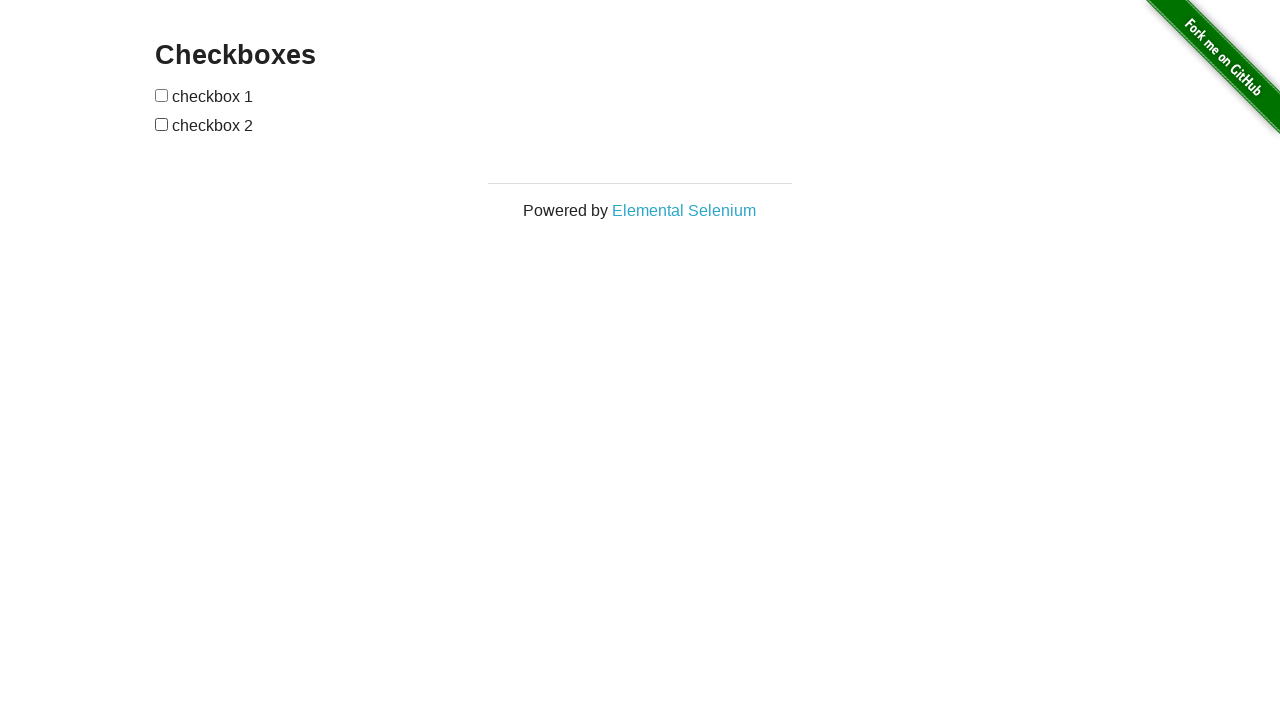

Located first checkbox
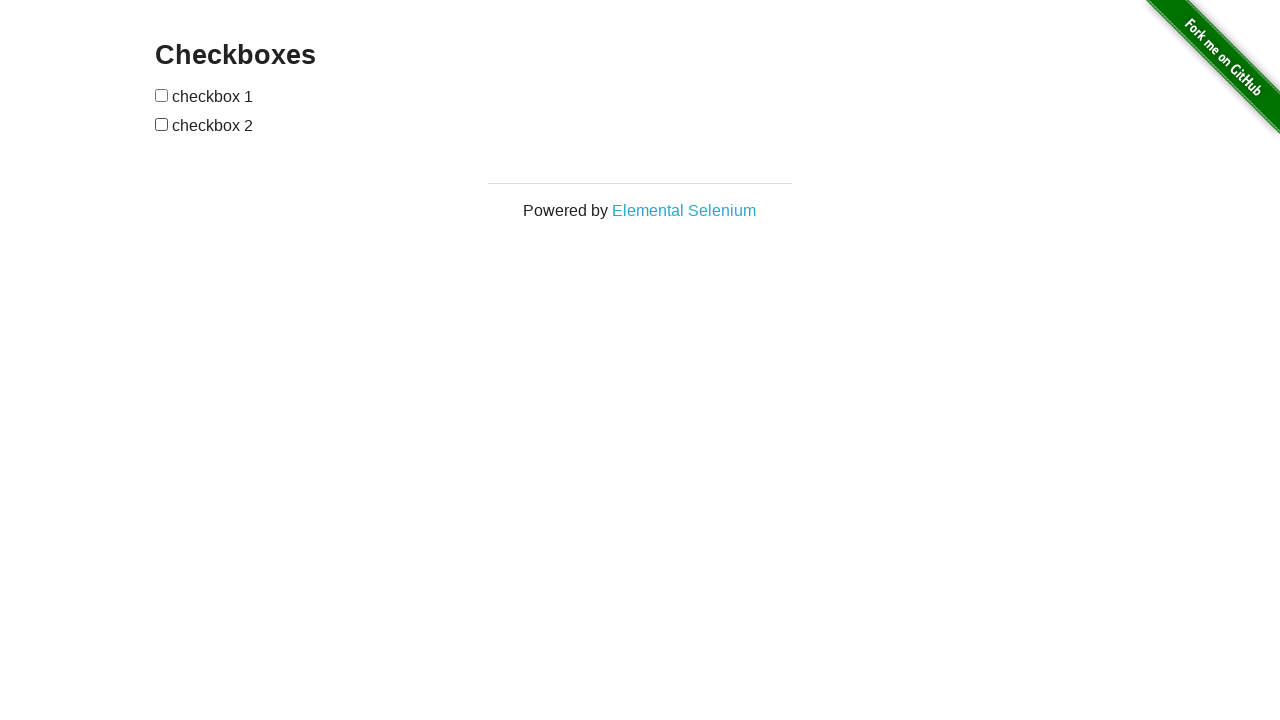

Checked first checkbox status
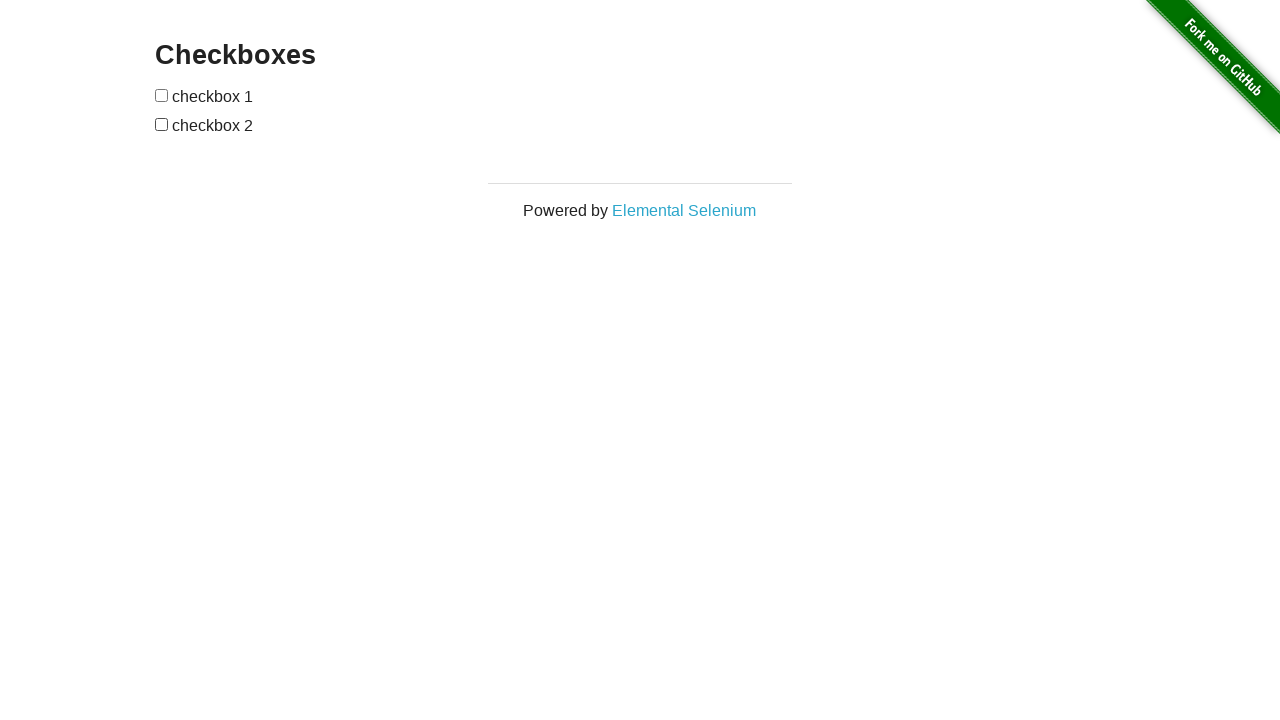

Checked the first checkbox at (162, 95) on input[type='checkbox'] >> nth=0
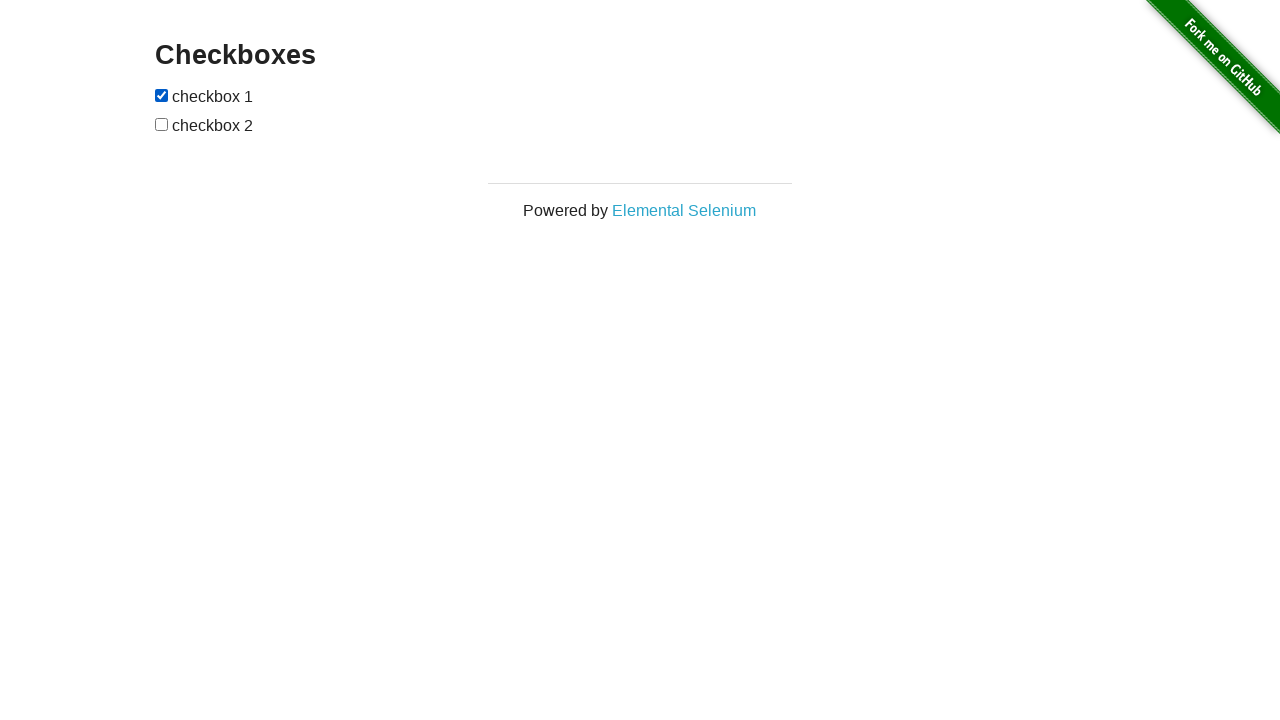

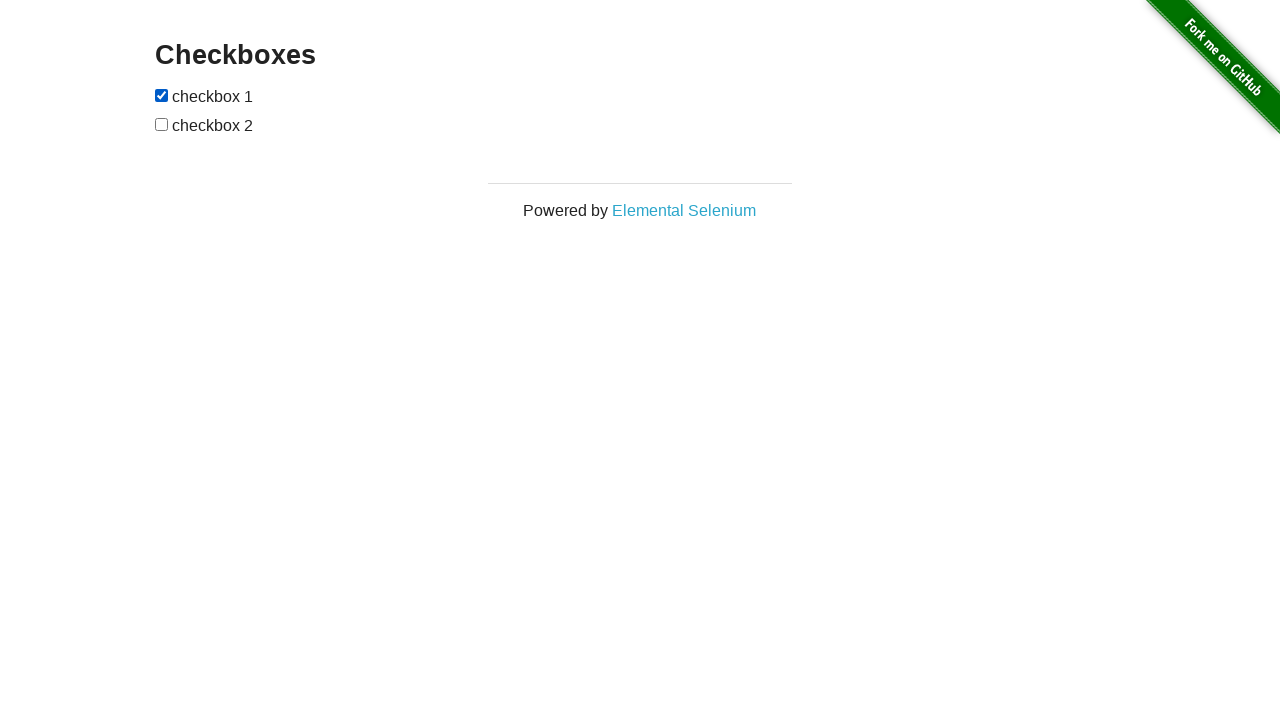